Tests select dropdown functionality using various selection methods: by visible text, index, value, and attribute

Starting URL: http://www.tlkeith.com/WebDriverIOTutorialTest.html

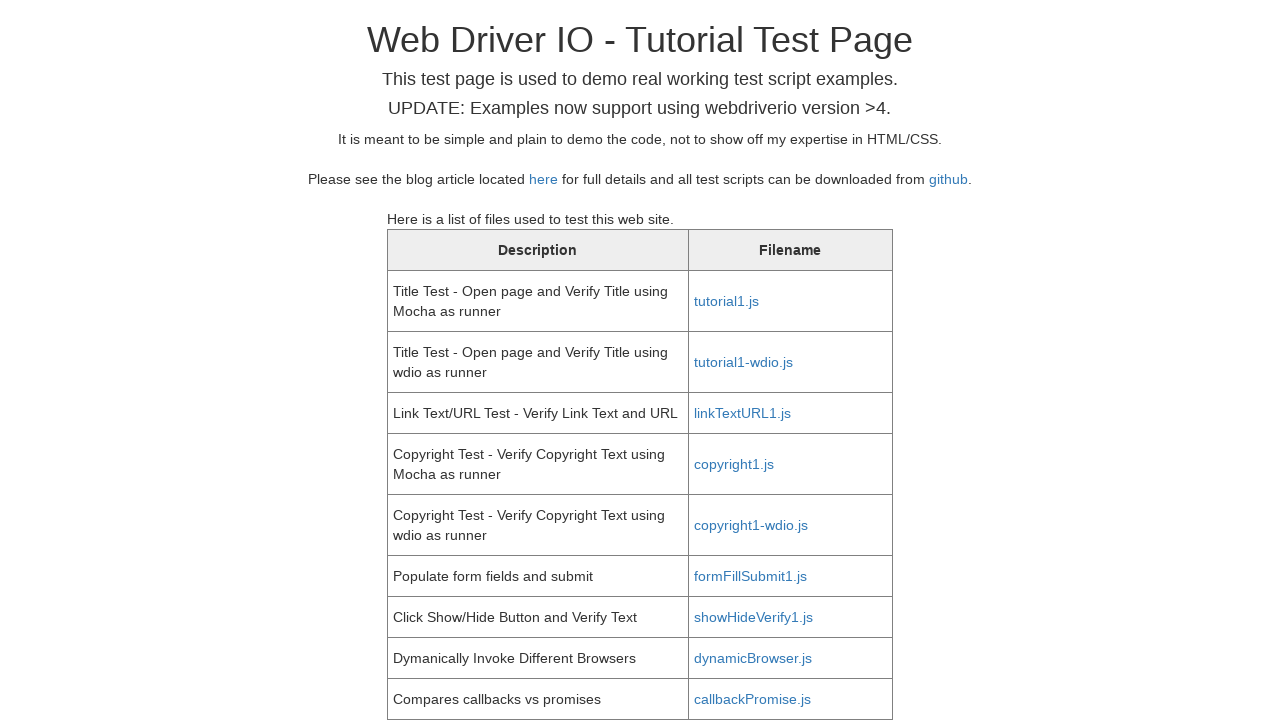

Scrolled selectbox into view
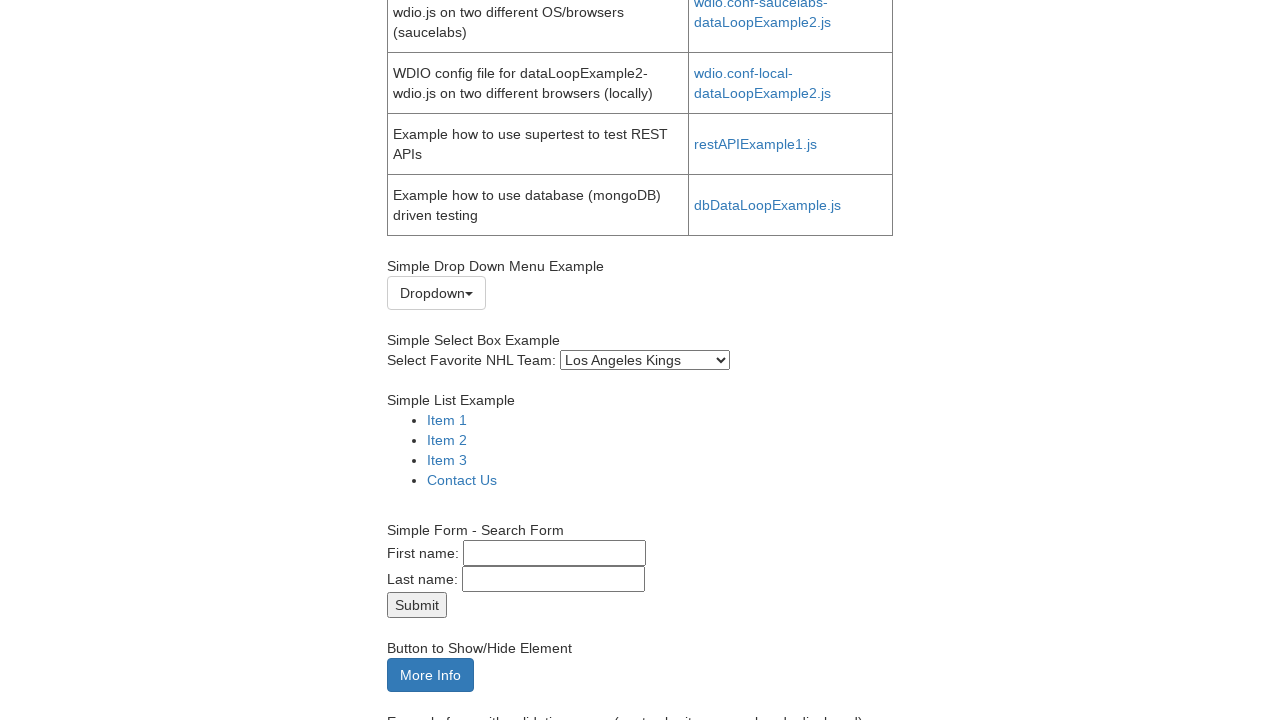

Retrieved default selected option text
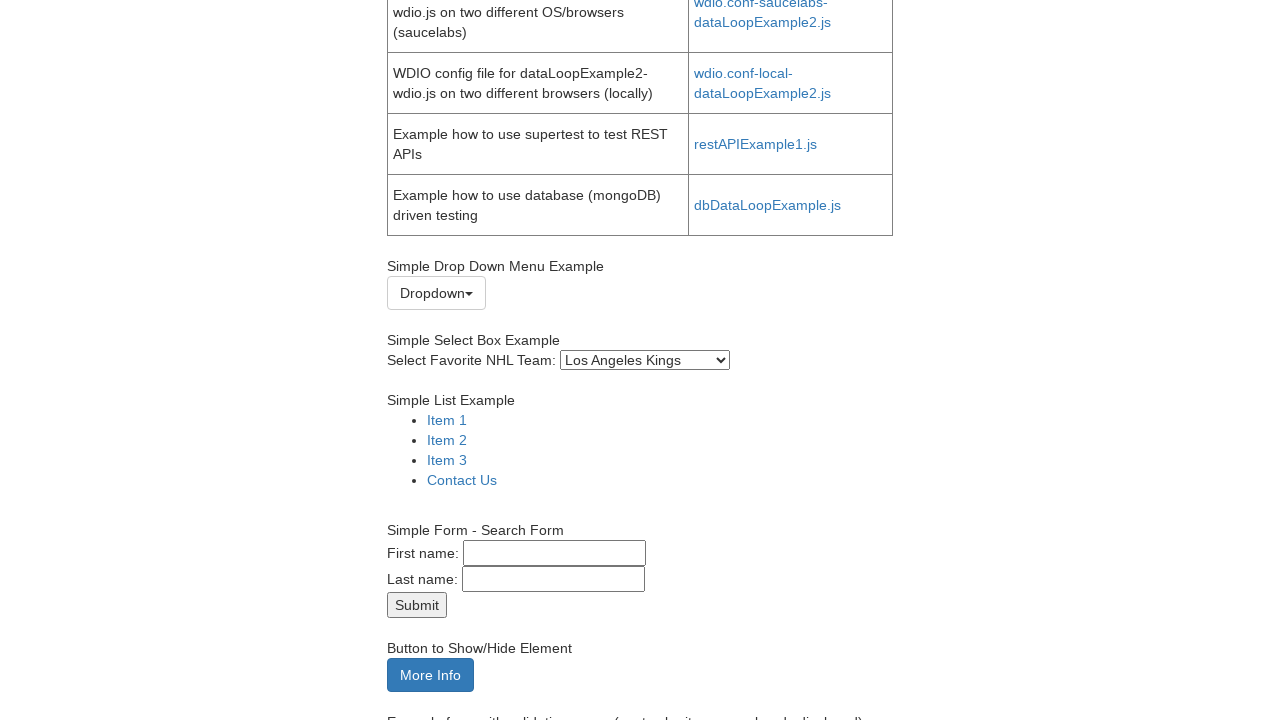

Verified default selection is 'Los Angeles Kings'
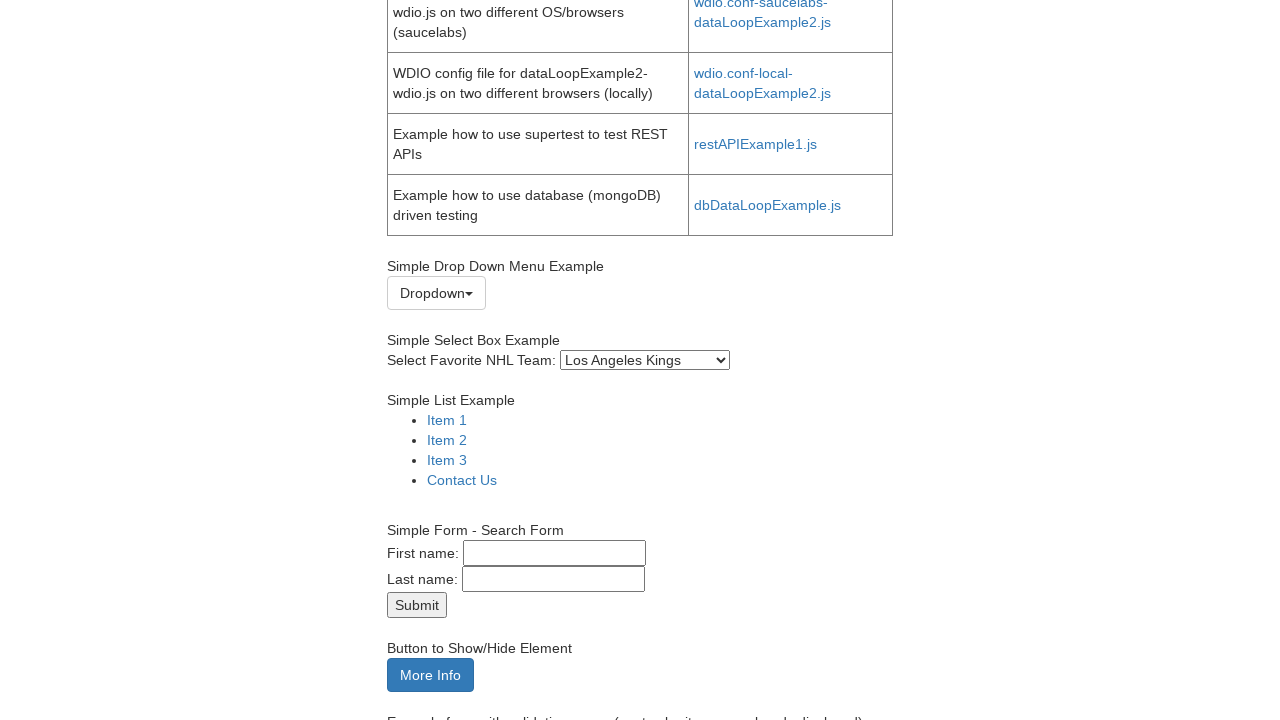

Selected 'San Jose Sharks' by visible text on #selectbox
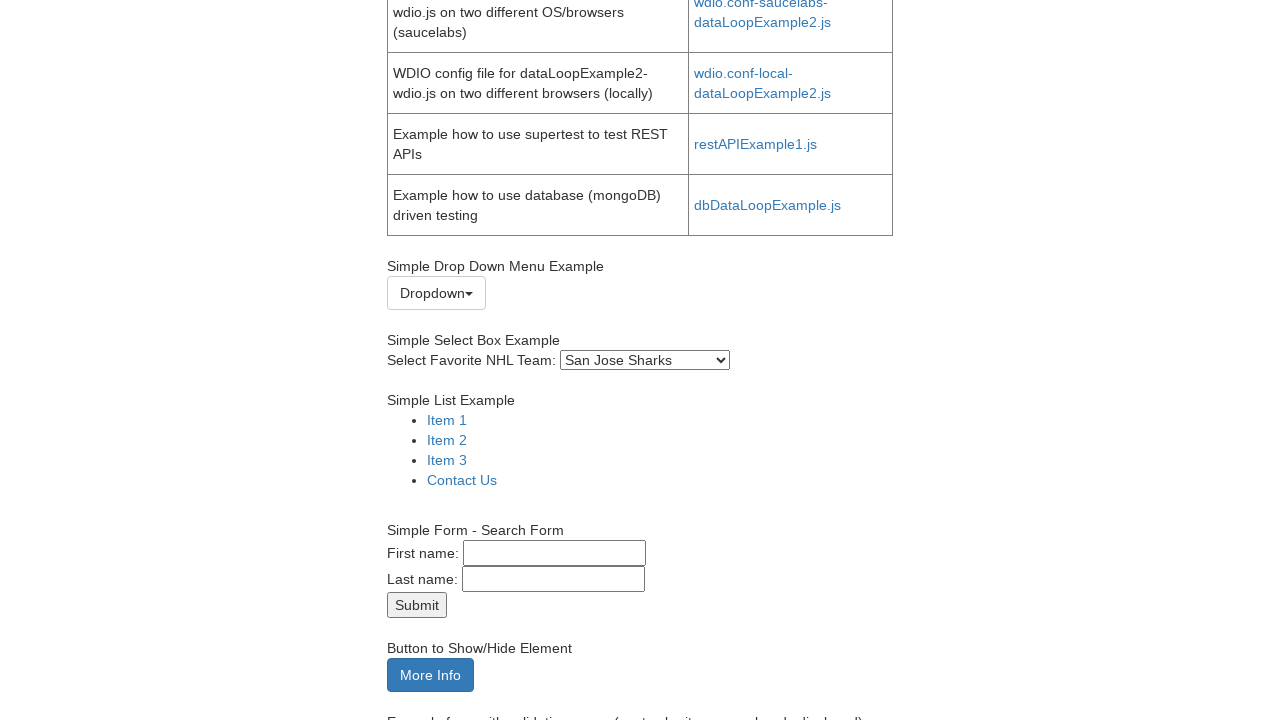

Retrieved selected option text after text selection
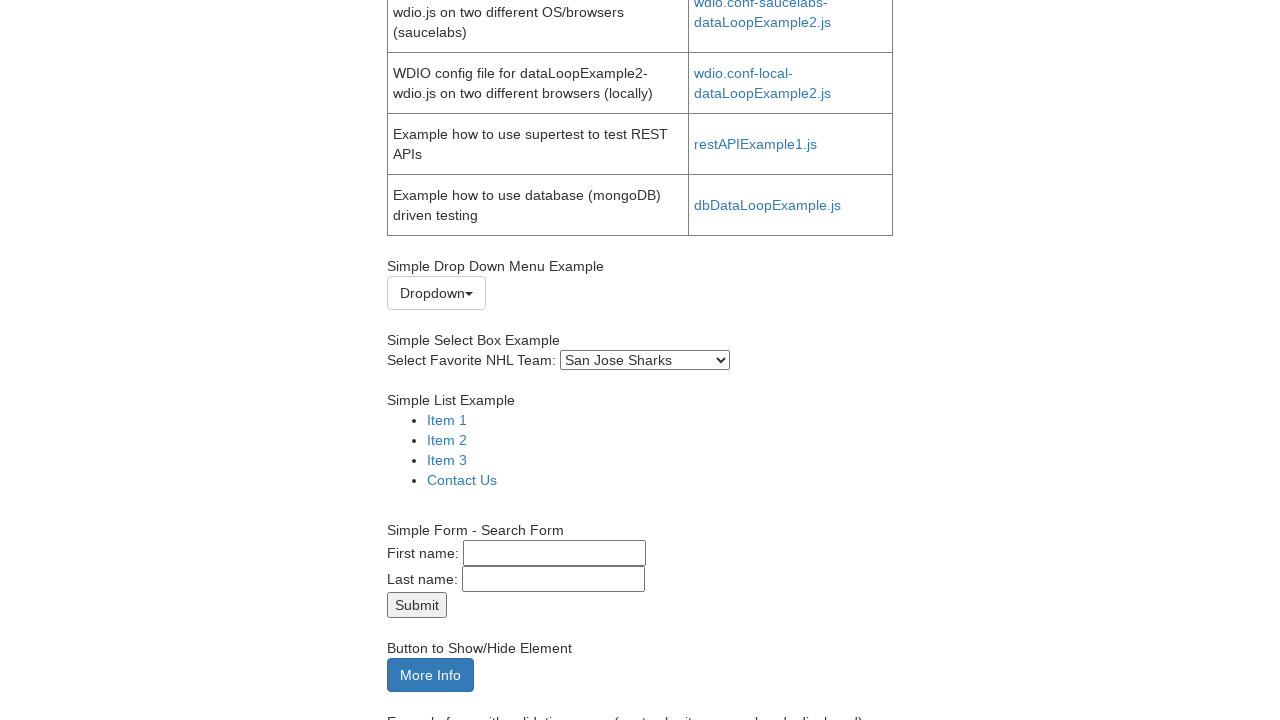

Verified 'San Jose Sharks' is now selected
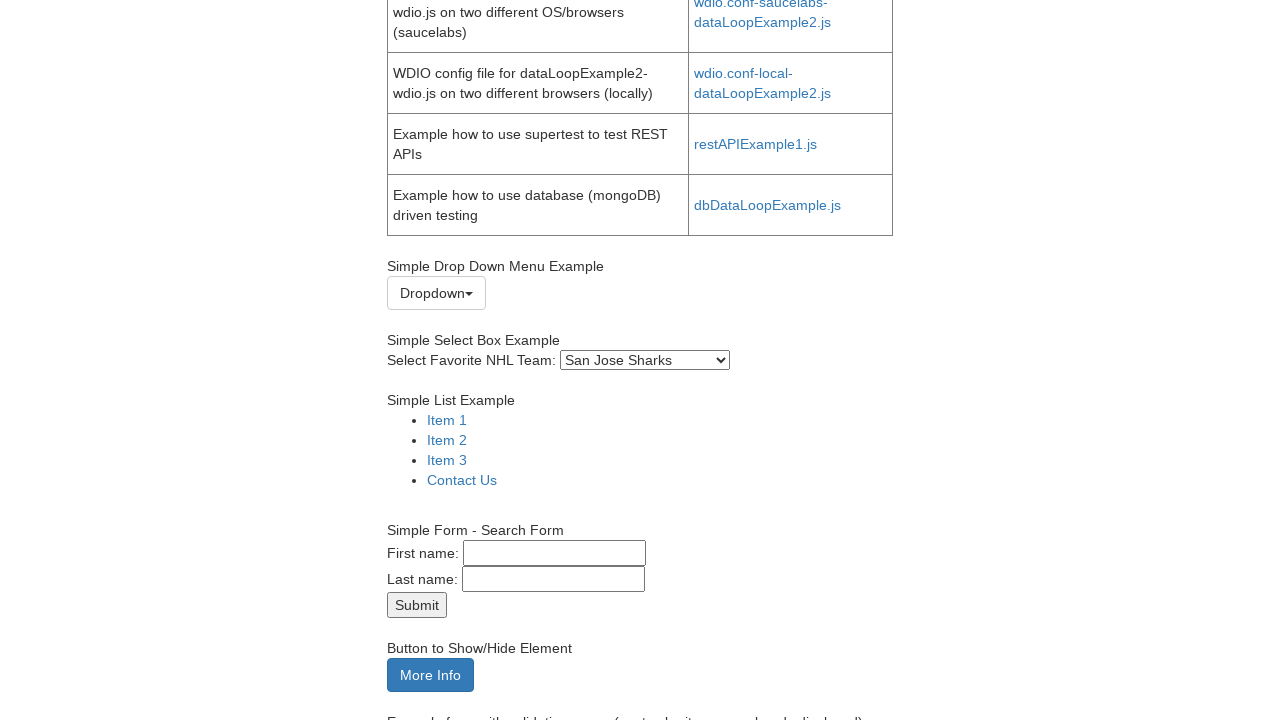

Selected option at index 21 on #selectbox
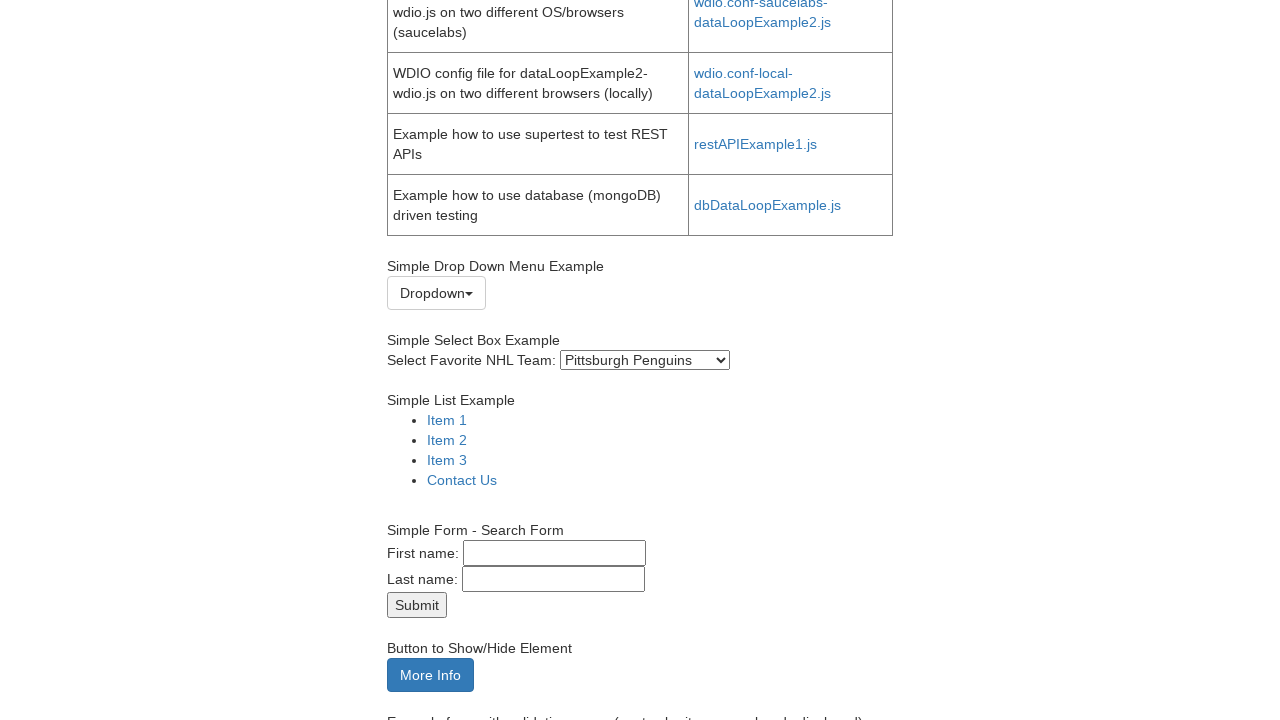

Retrieved selected option text after index selection
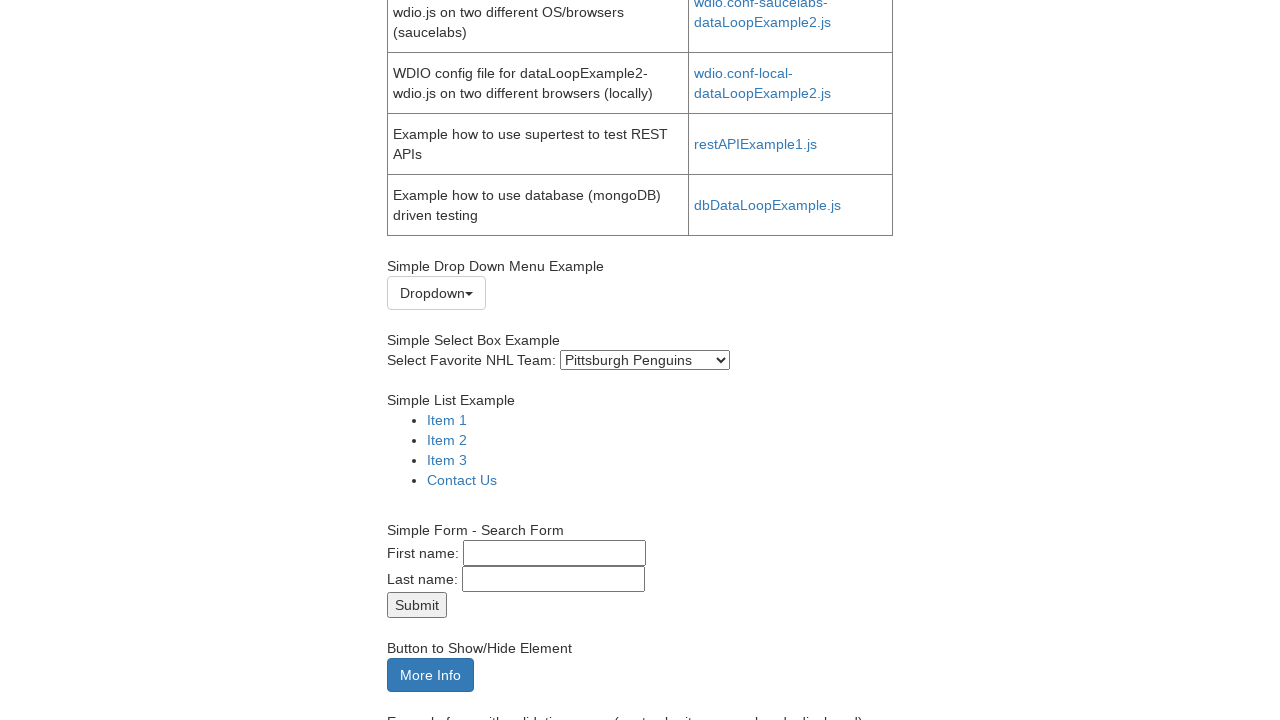

Verified 'Pittsburgh Penguins' is now selected
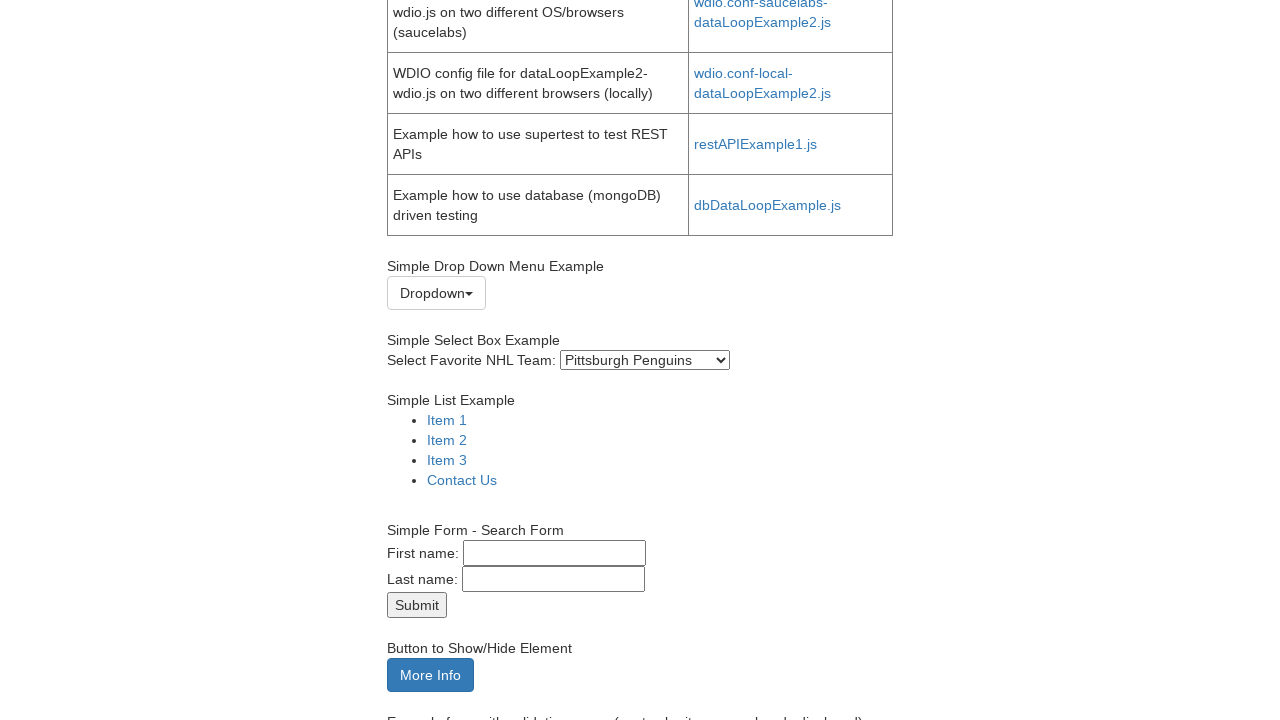

Selected option with value 'Blackhawks' on #selectbox
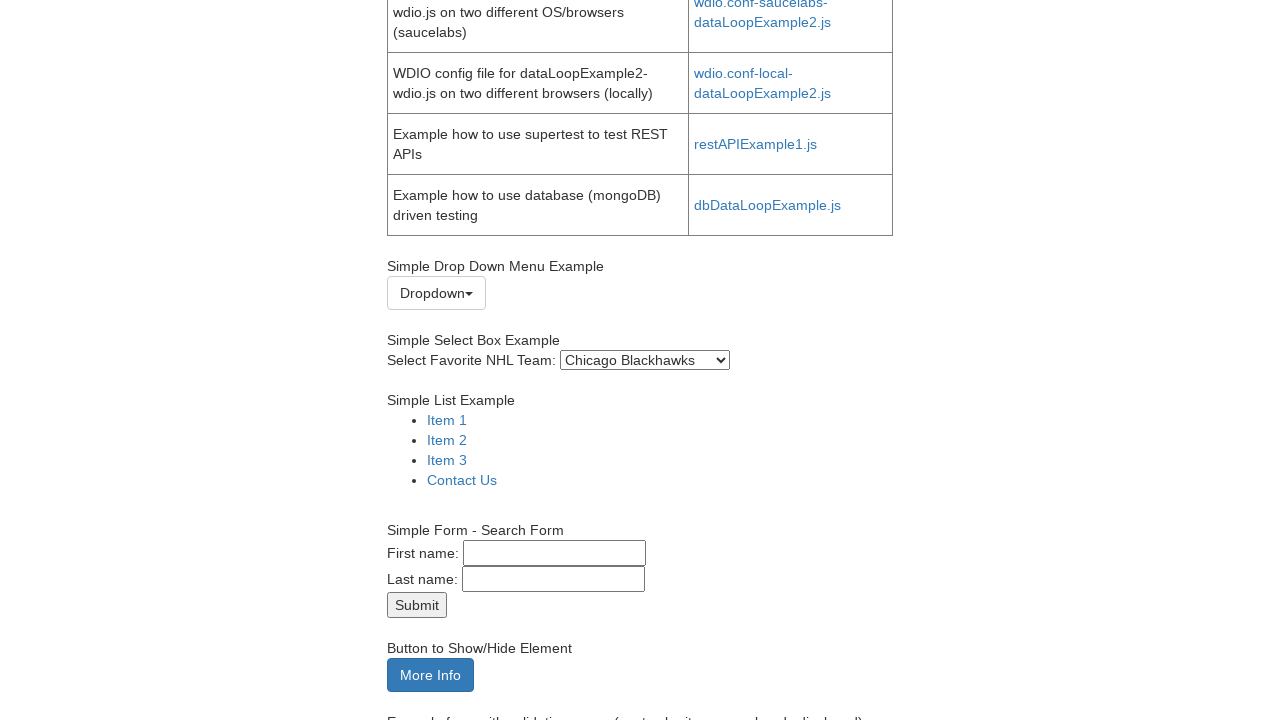

Retrieved selected option text after value selection
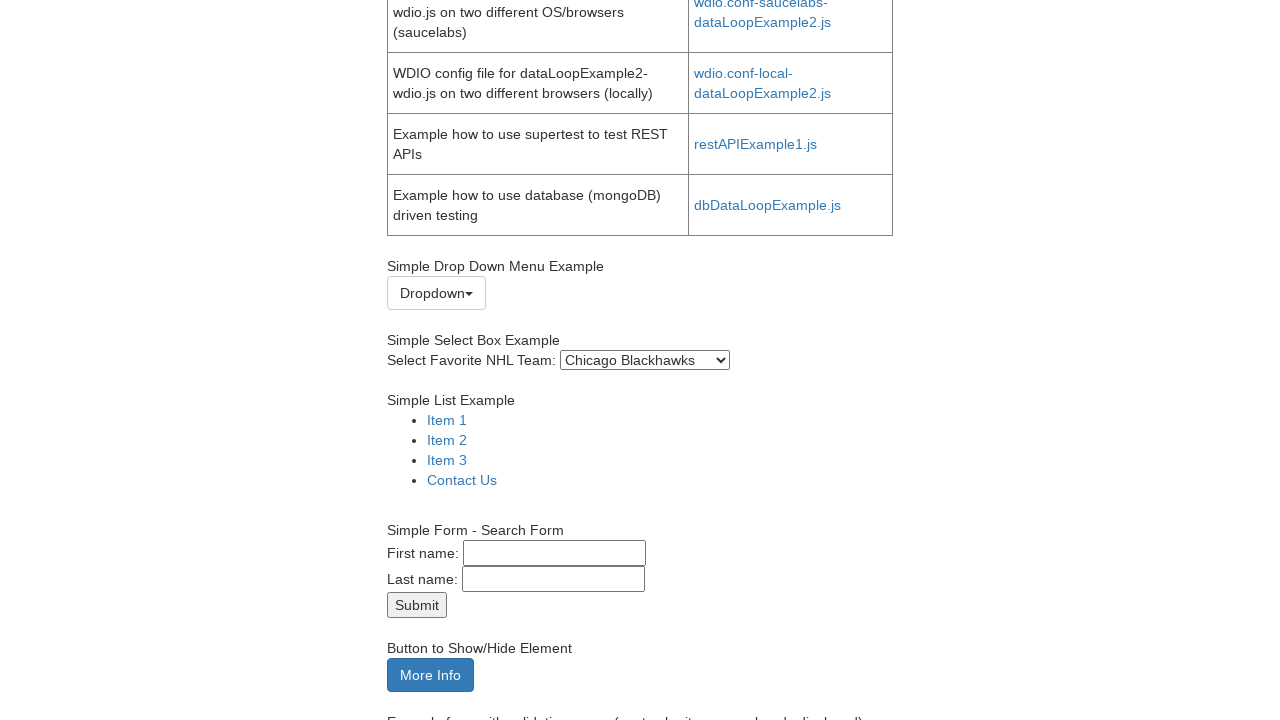

Verified 'Chicago Blackhawks' is now selected
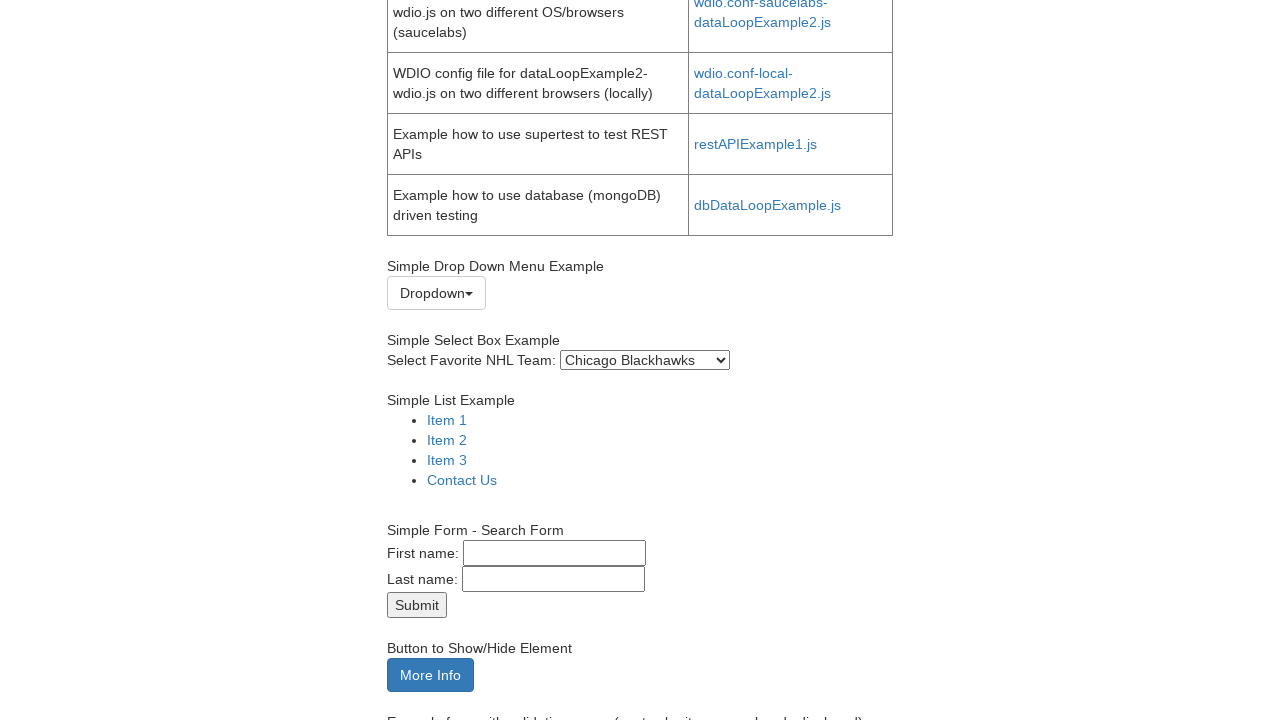

Selected option with value 'Coyotes' on #selectbox
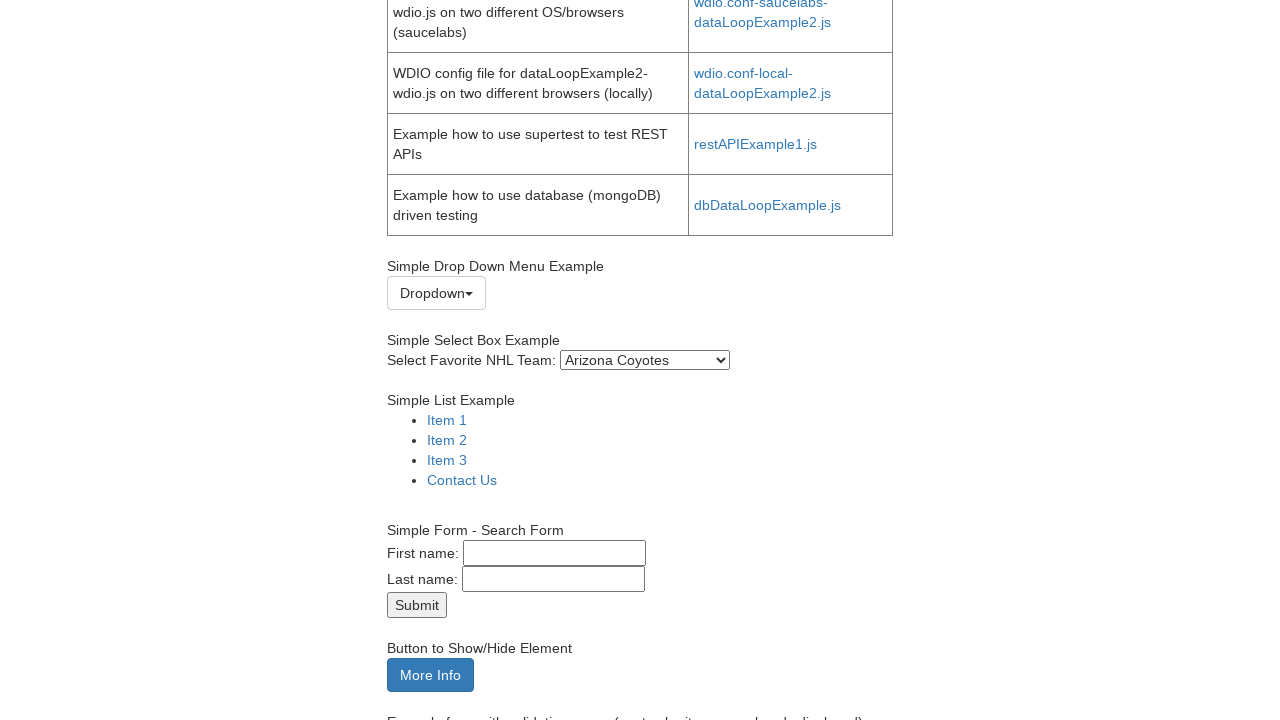

Retrieved selected option text after Coyotes selection
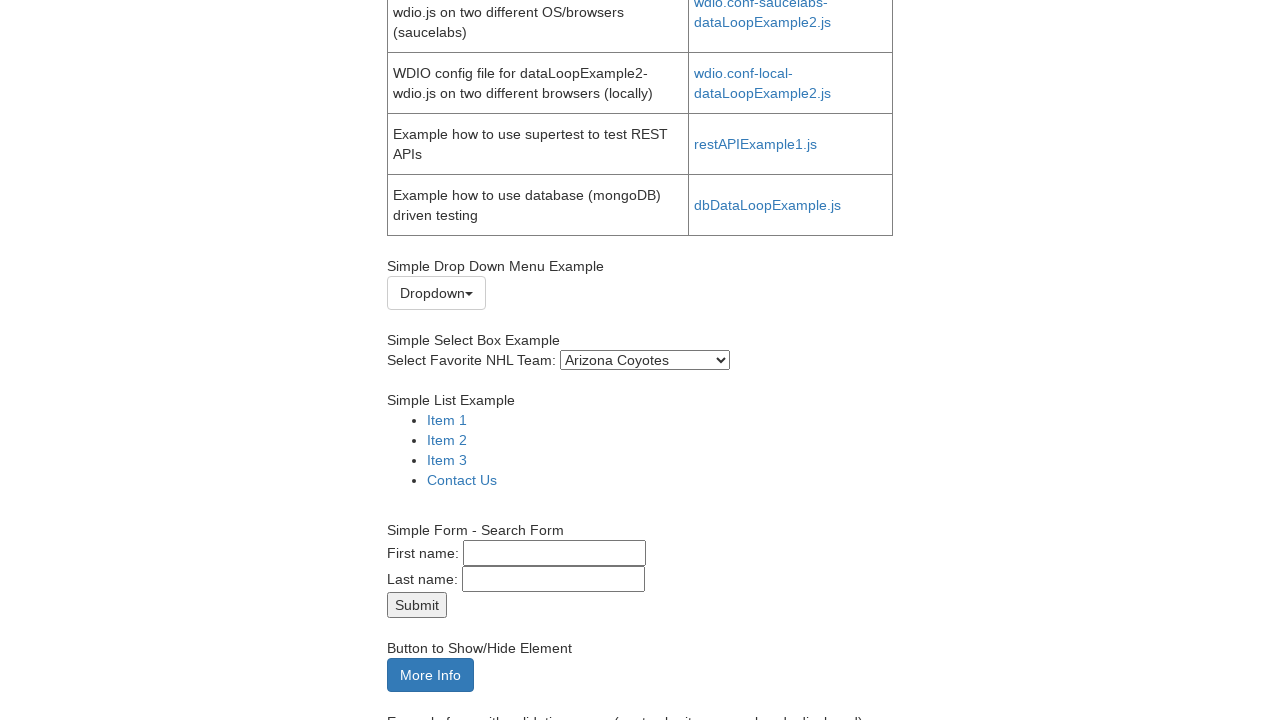

Verified 'Arizona Coyotes' is now selected
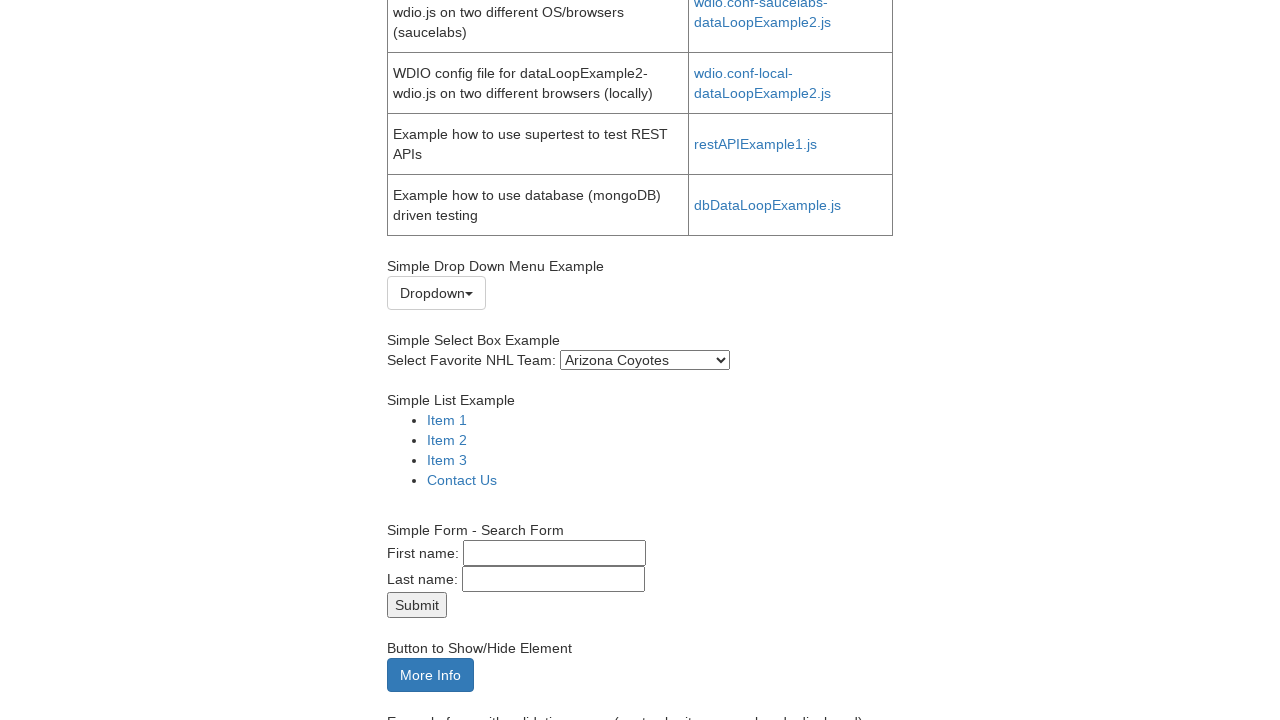

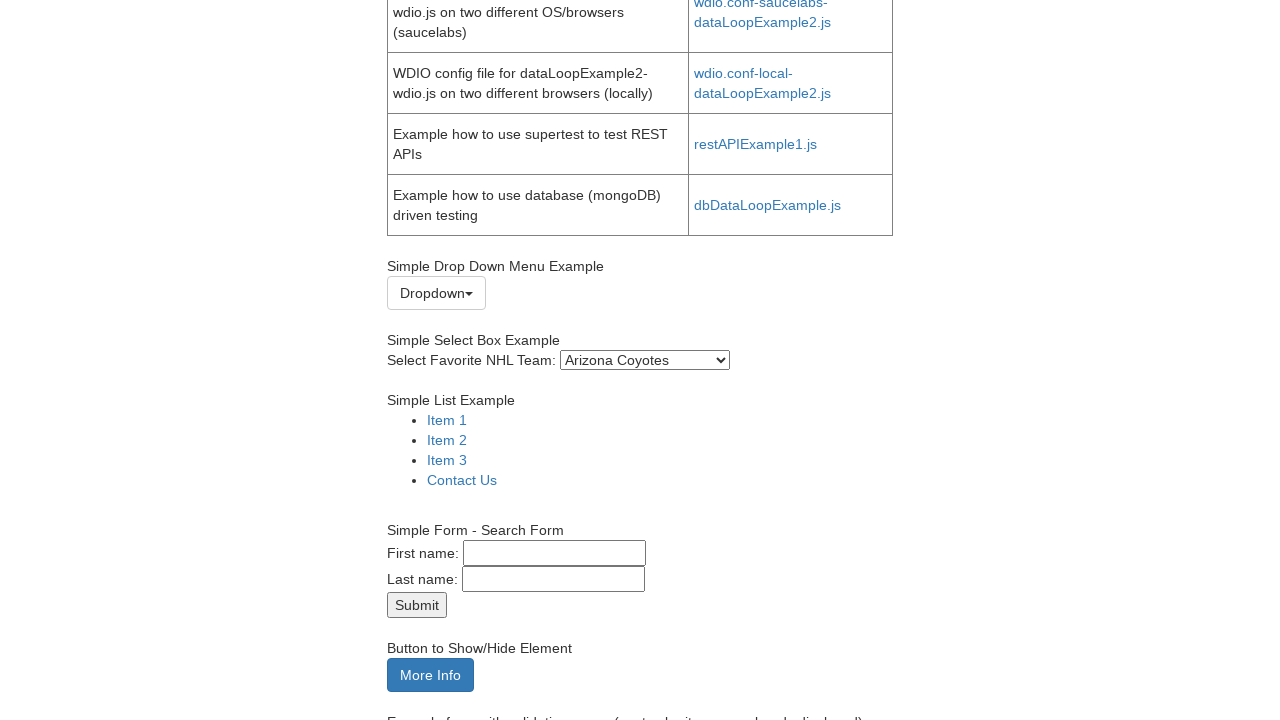